Tests a web form by filling a text field with "Selenium" and submitting the form to verify the response message

Starting URL: https://www.selenium.dev/selenium/web/web-form.html

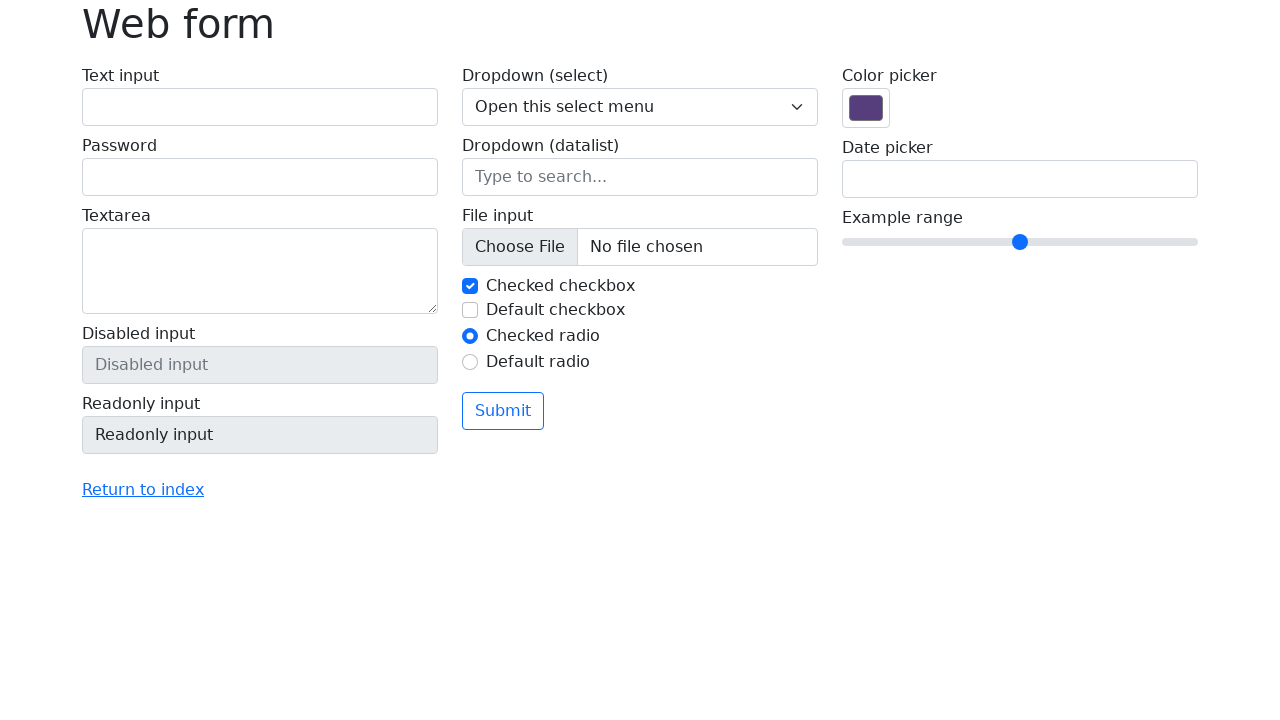

Filled text field with 'Selenium' on input[name='my-text']
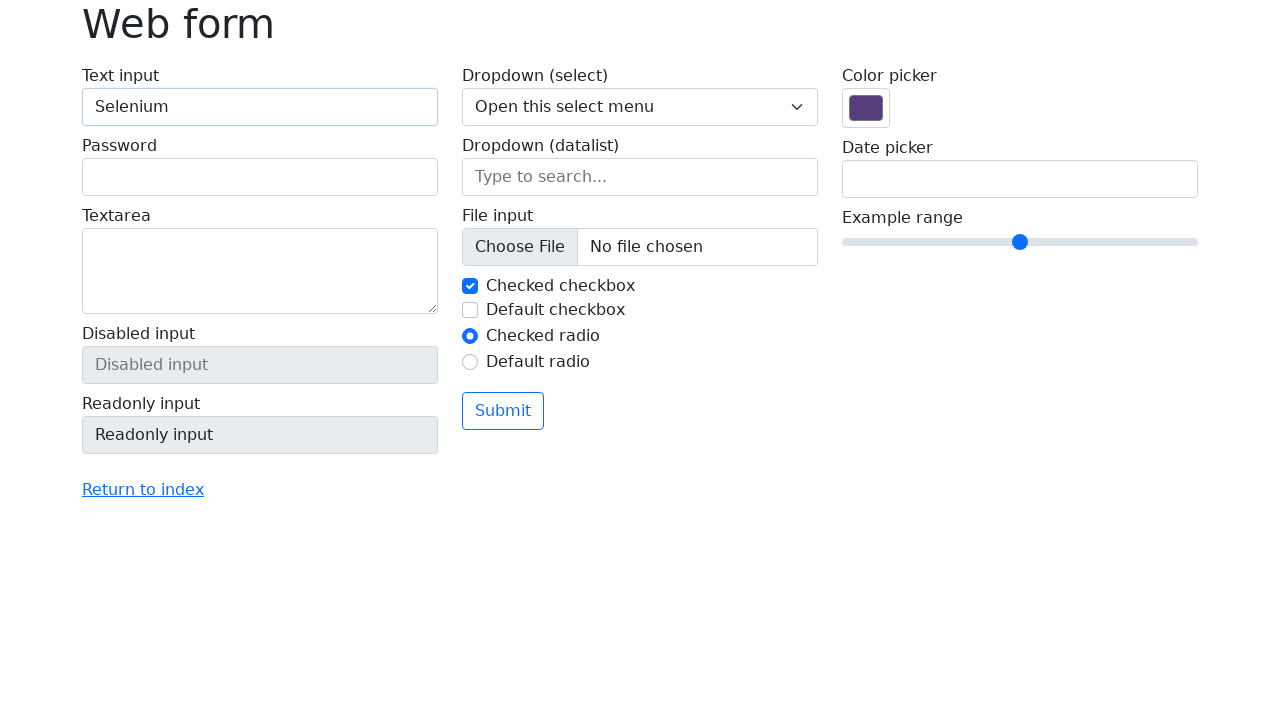

Clicked submit button at (503, 411) on button
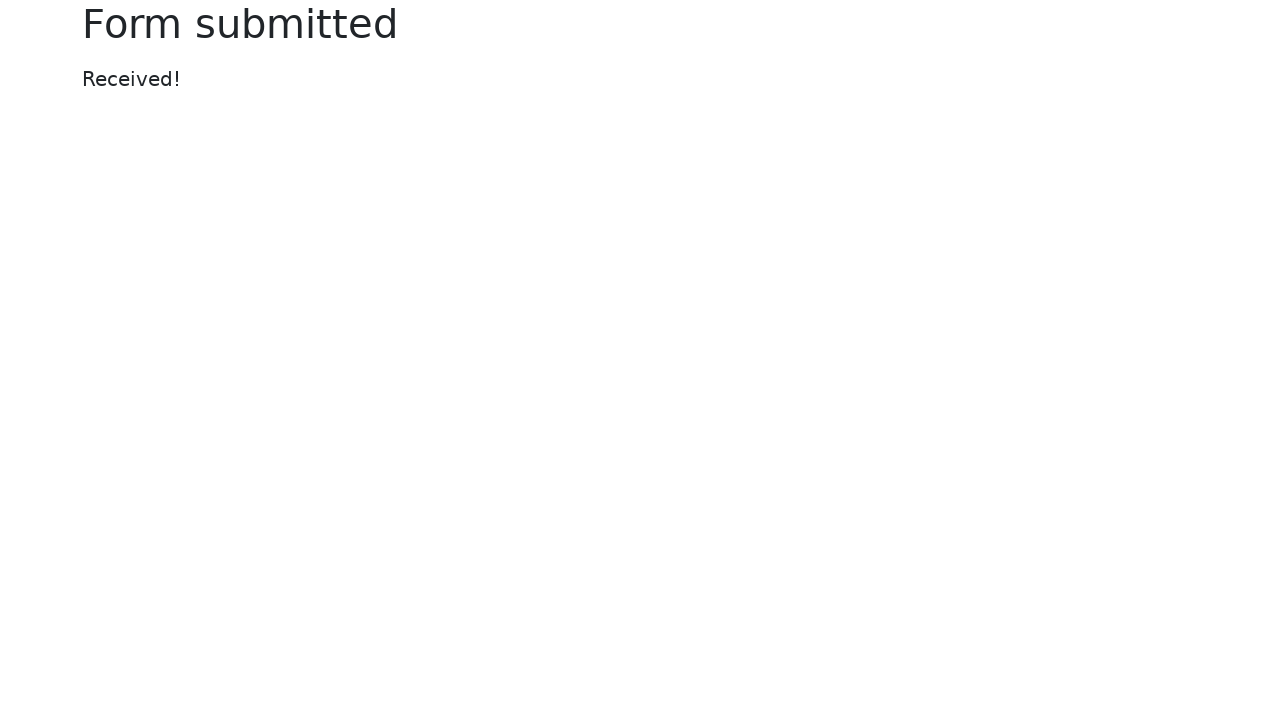

Response message appeared after form submission
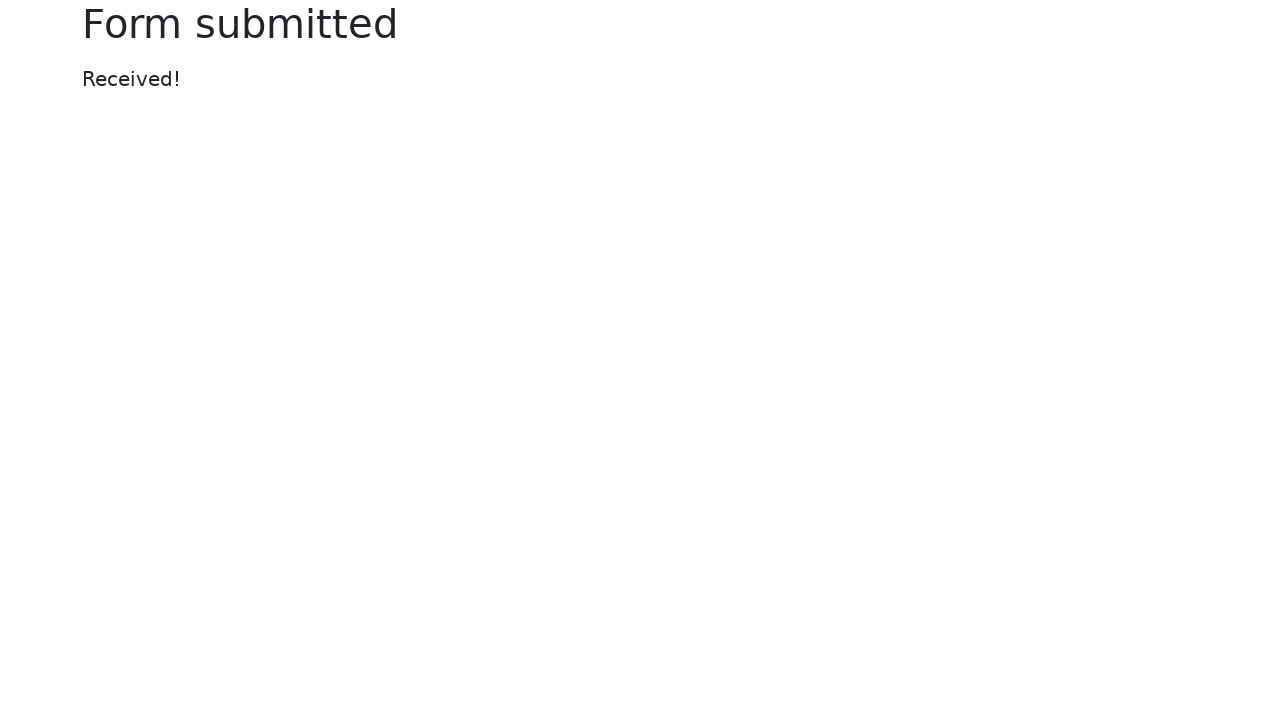

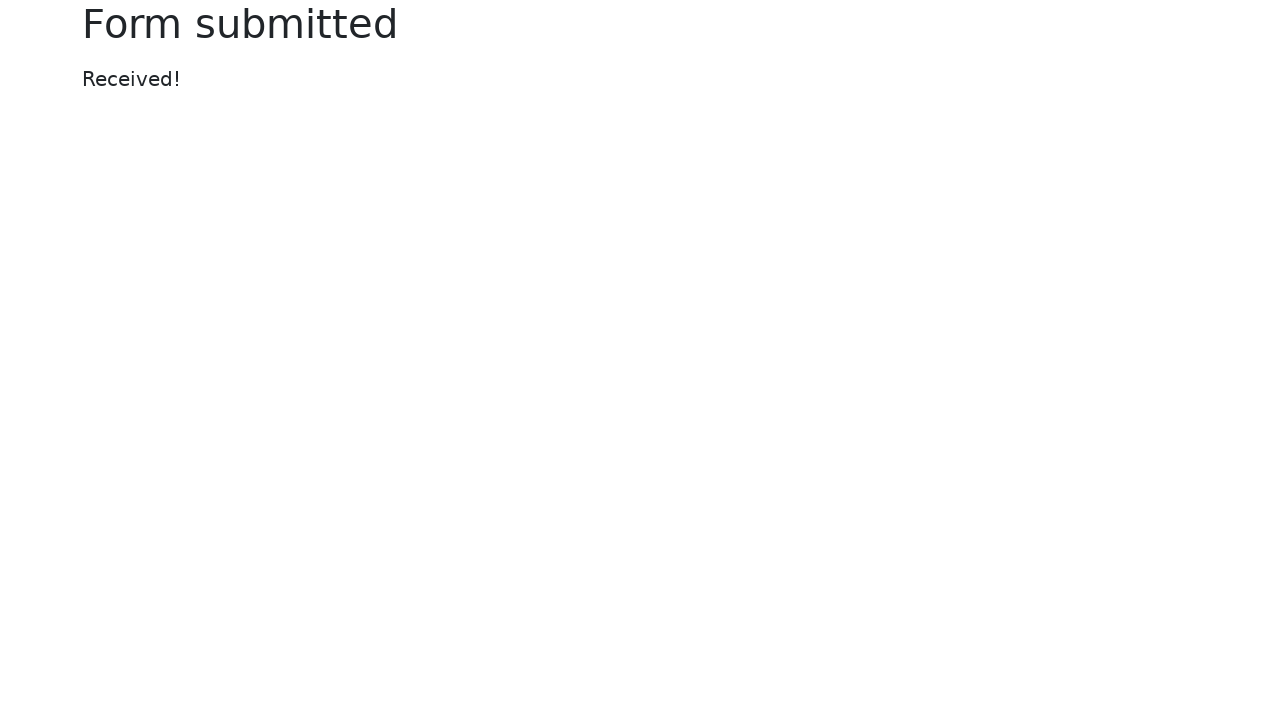